Tests a grocery shopping application by searching for products containing "ca", verifying the number of visible products, adding items to cart including a specific product (Cashews), and verifying the brand logo text.

Starting URL: https://rahulshettyacademy.com/seleniumPractise/#/

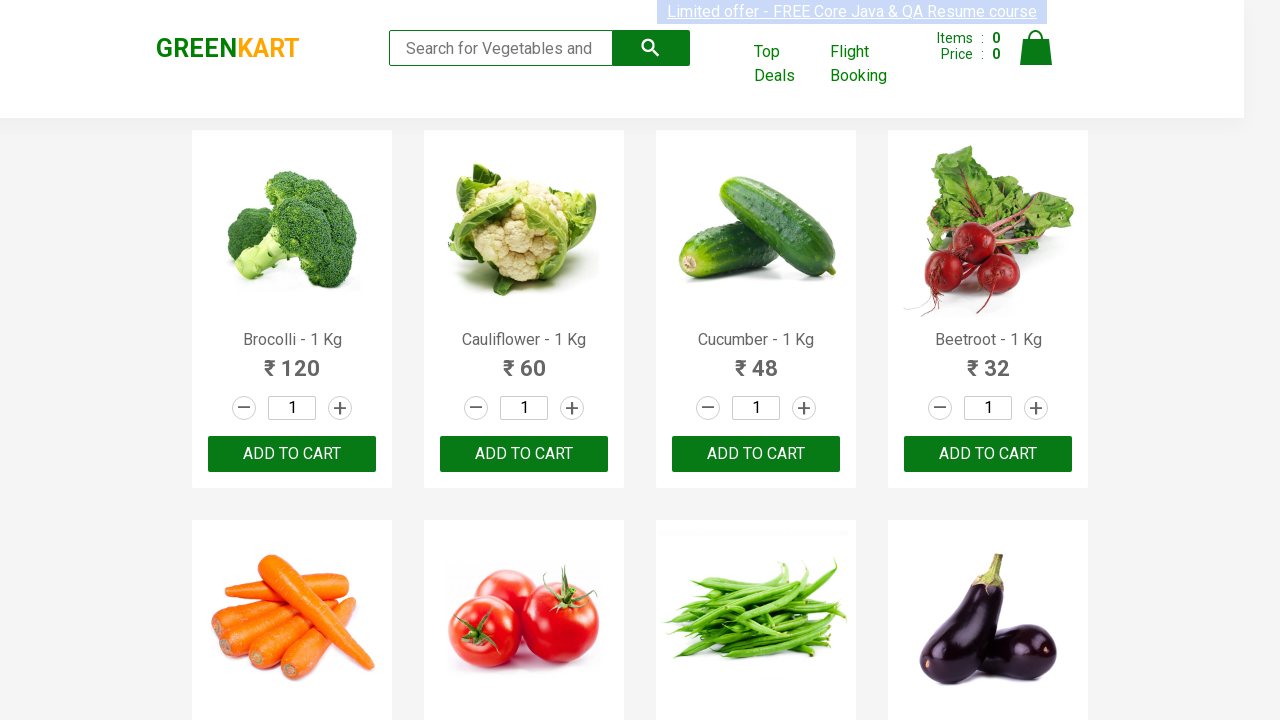

Typed 'ca' in the search box to filter products on .search-keyword
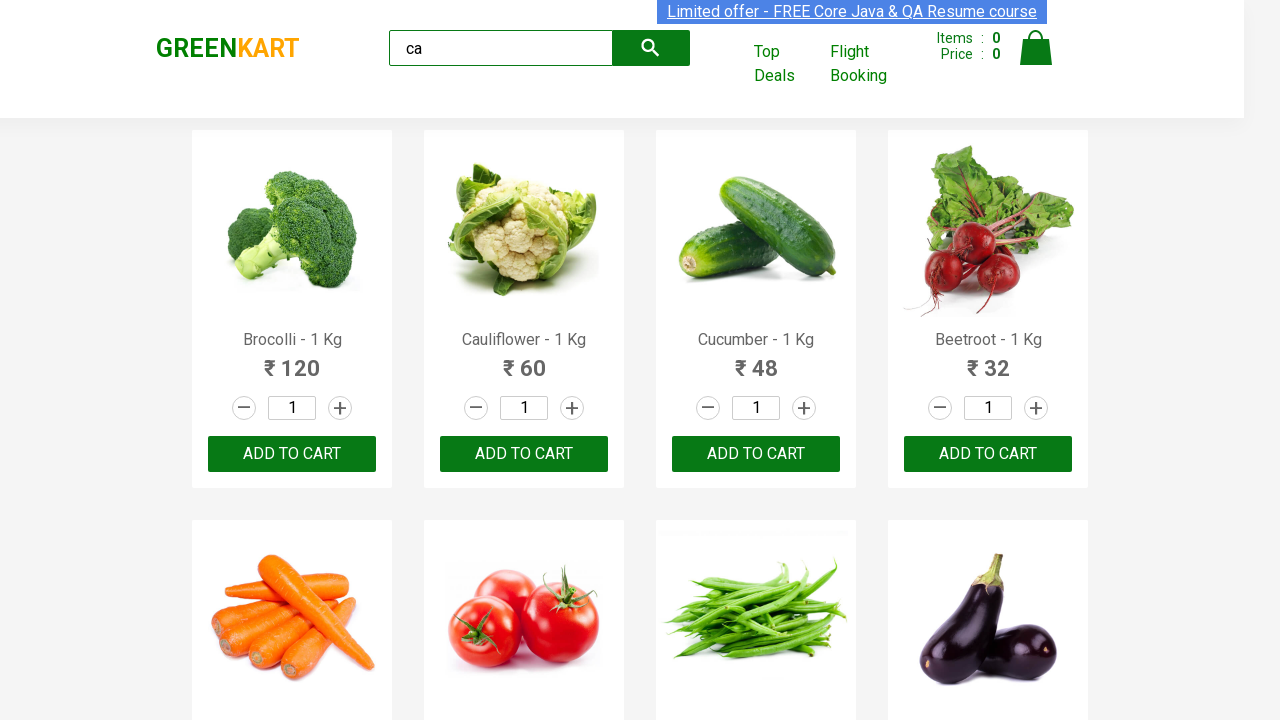

Waited for products to filter and load
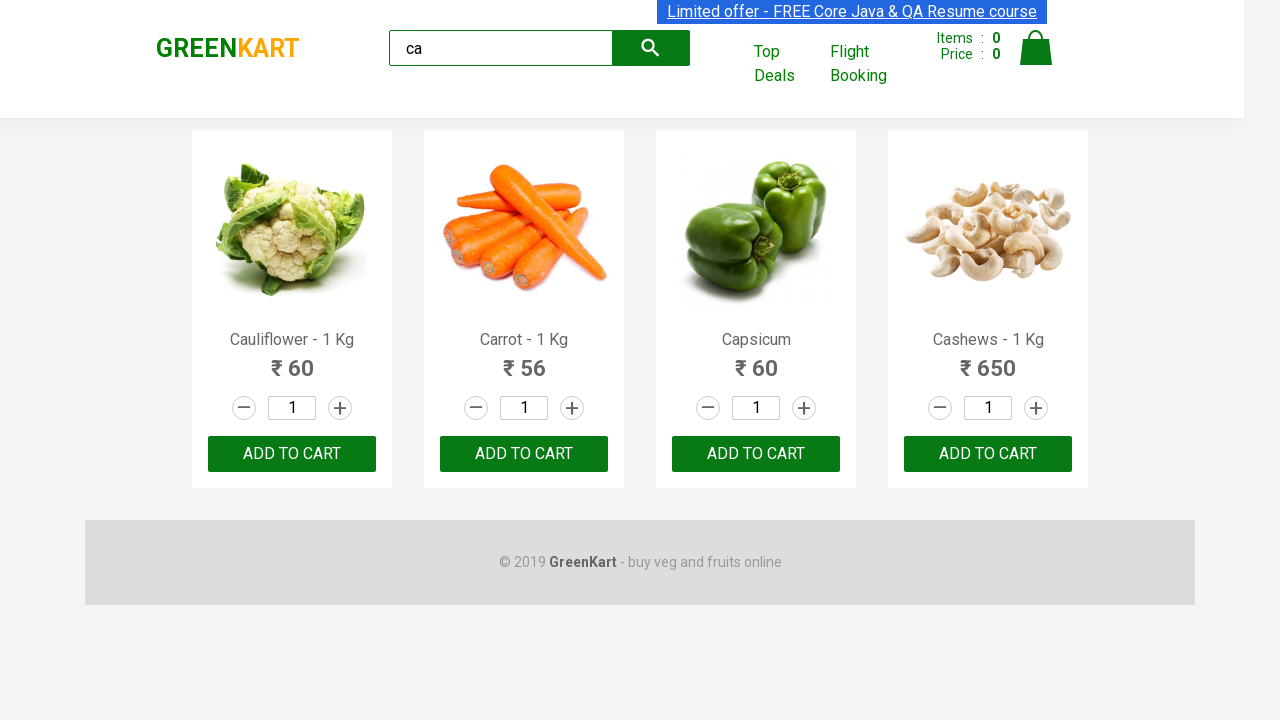

Clicked ADD TO CART button on the 3rd product at (756, 454) on .products .product >> nth=2 >> button >> internal:has-text="ADD TO CART"i
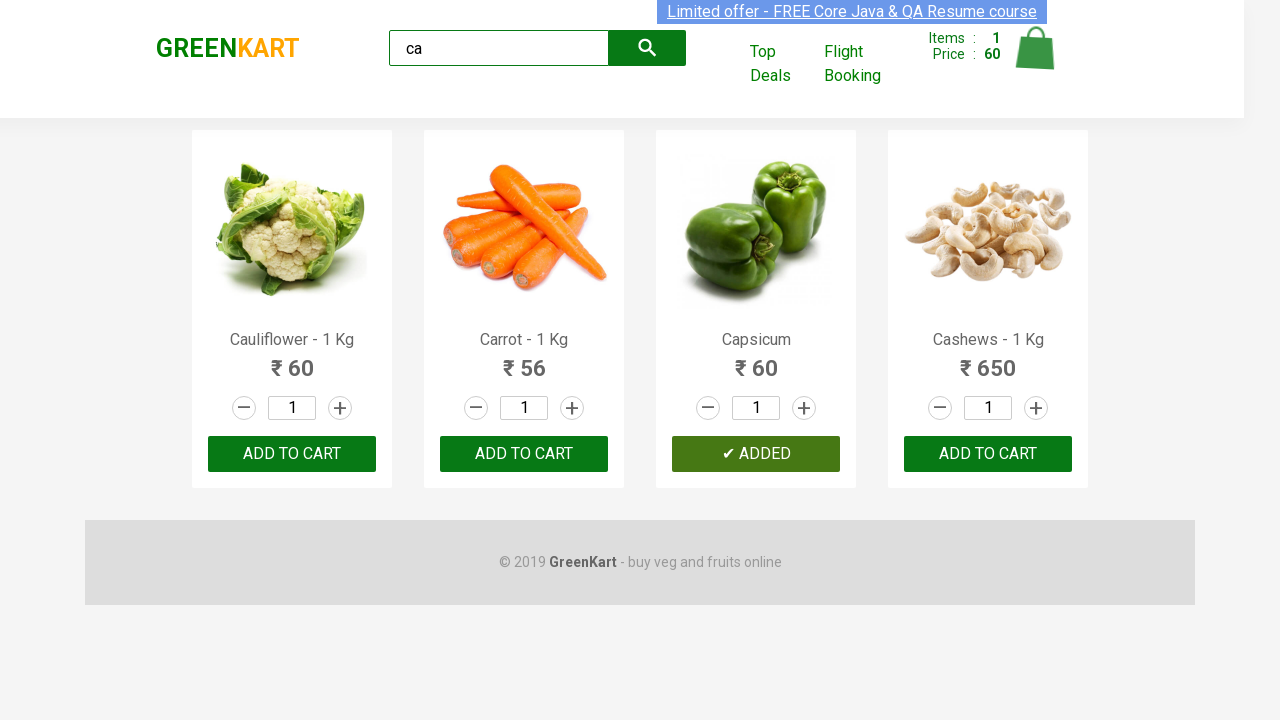

Found and clicked ADD TO CART for Cashews product at index 3 at (988, 454) on .products .product >> nth=3 >> button
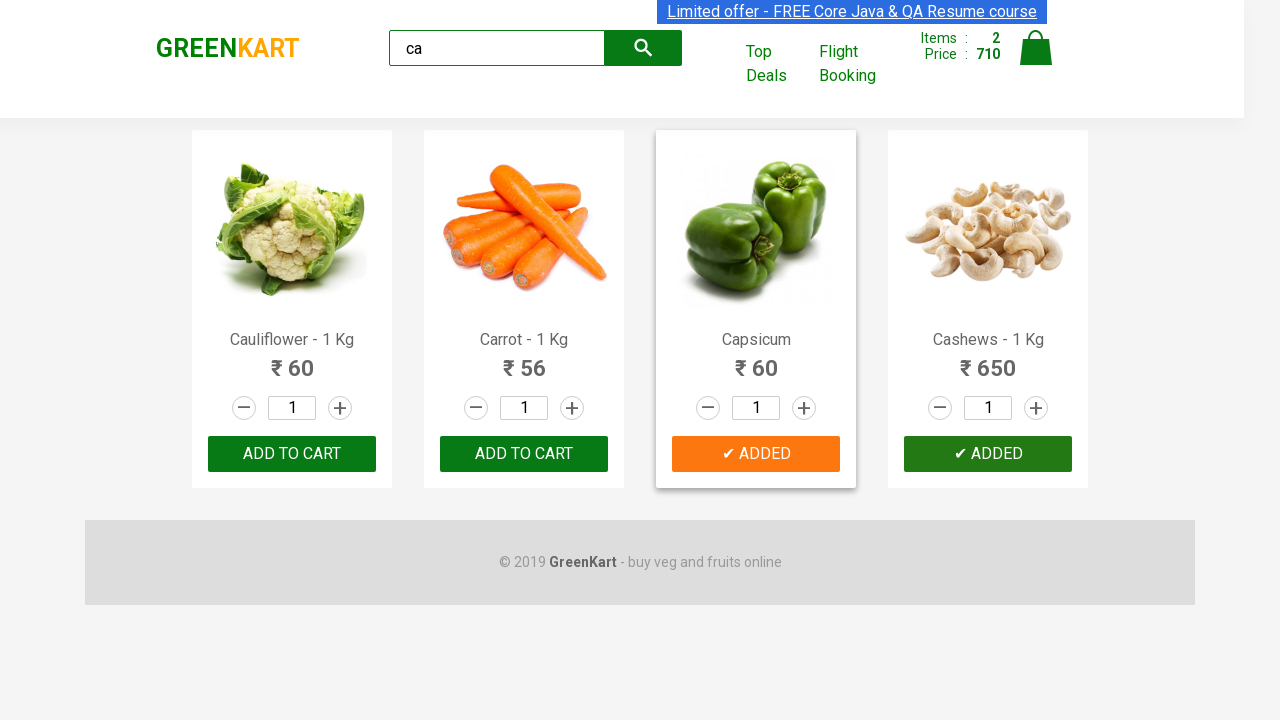

Waited for brand logo to load
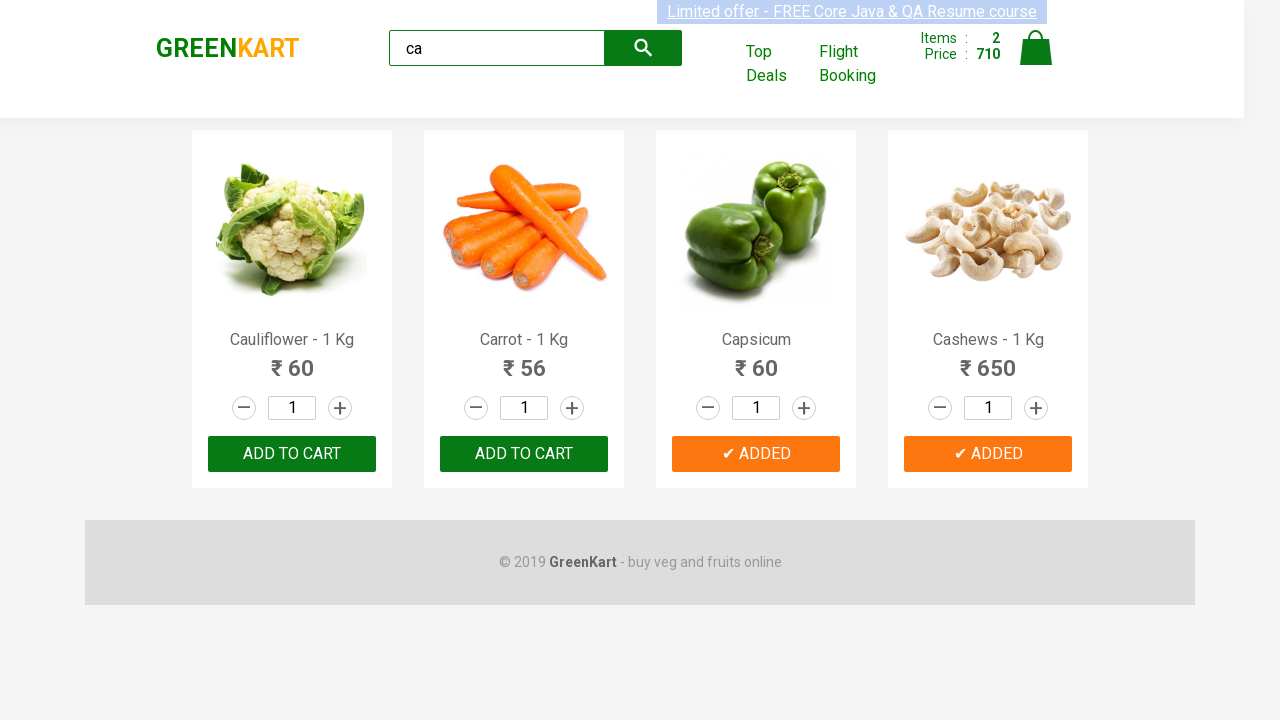

Retrieved brand logo text: 'GREENKART'
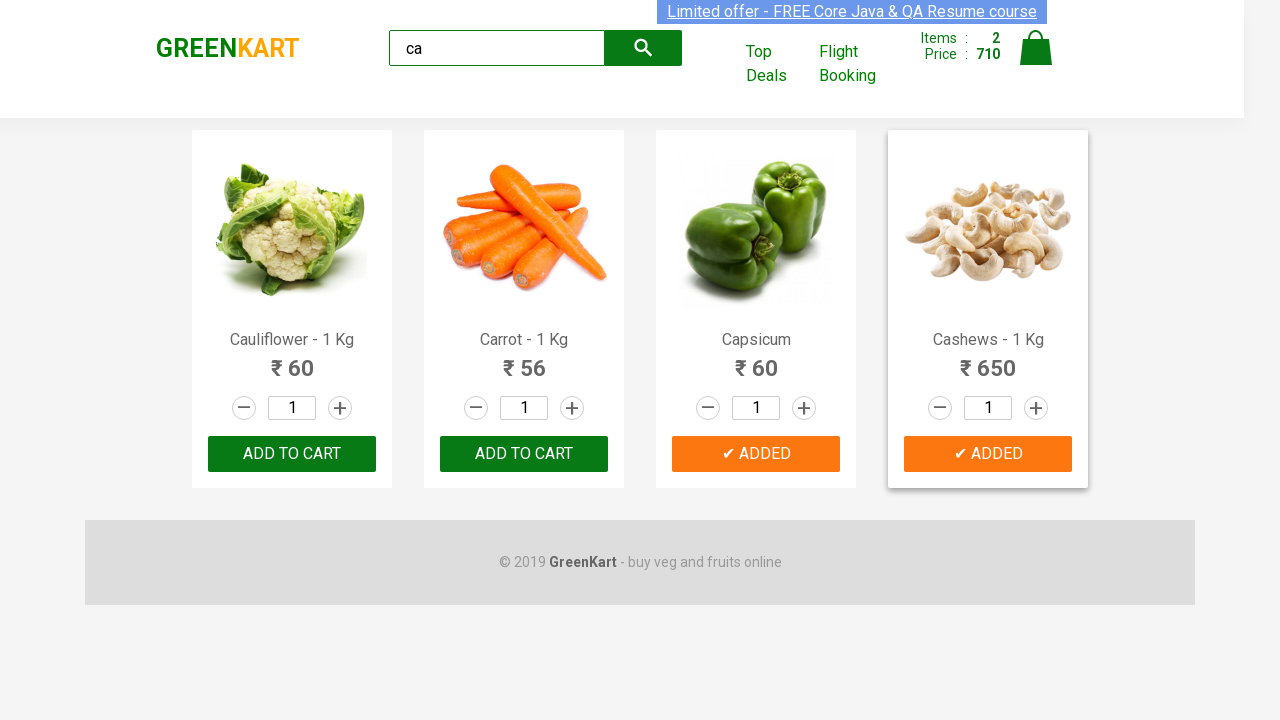

Verified brand logo text is 'GREENKART'
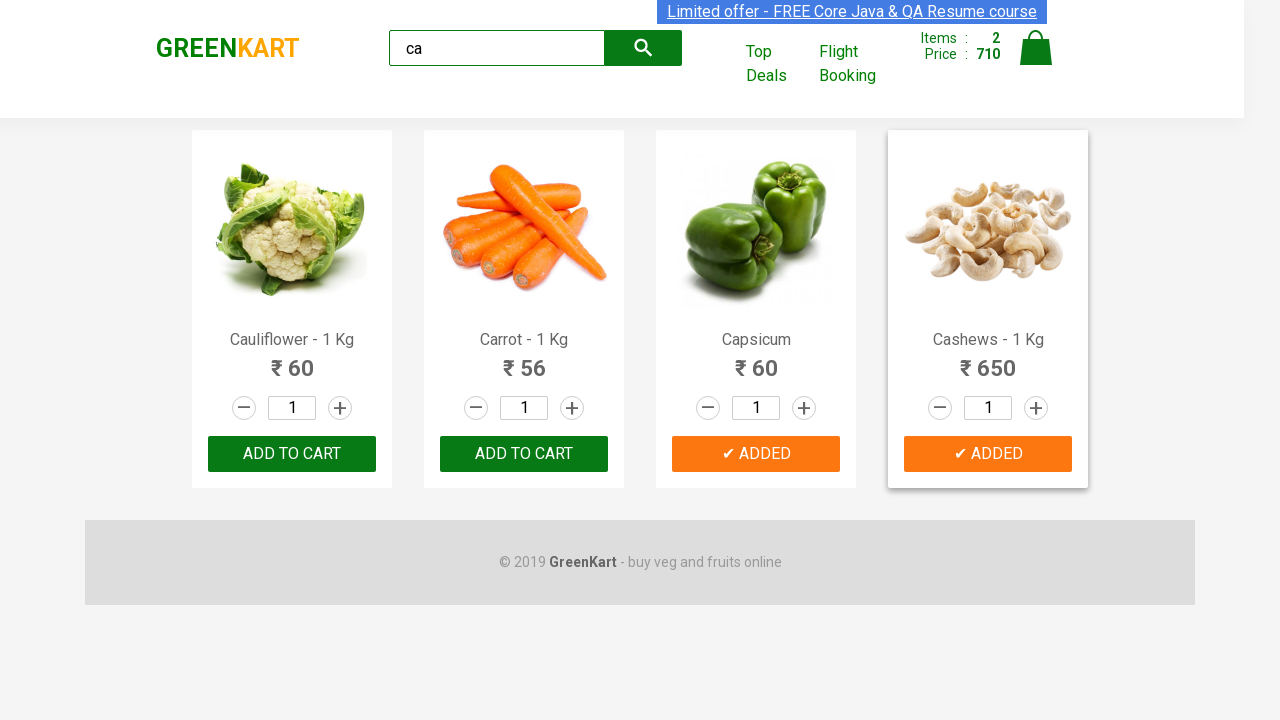

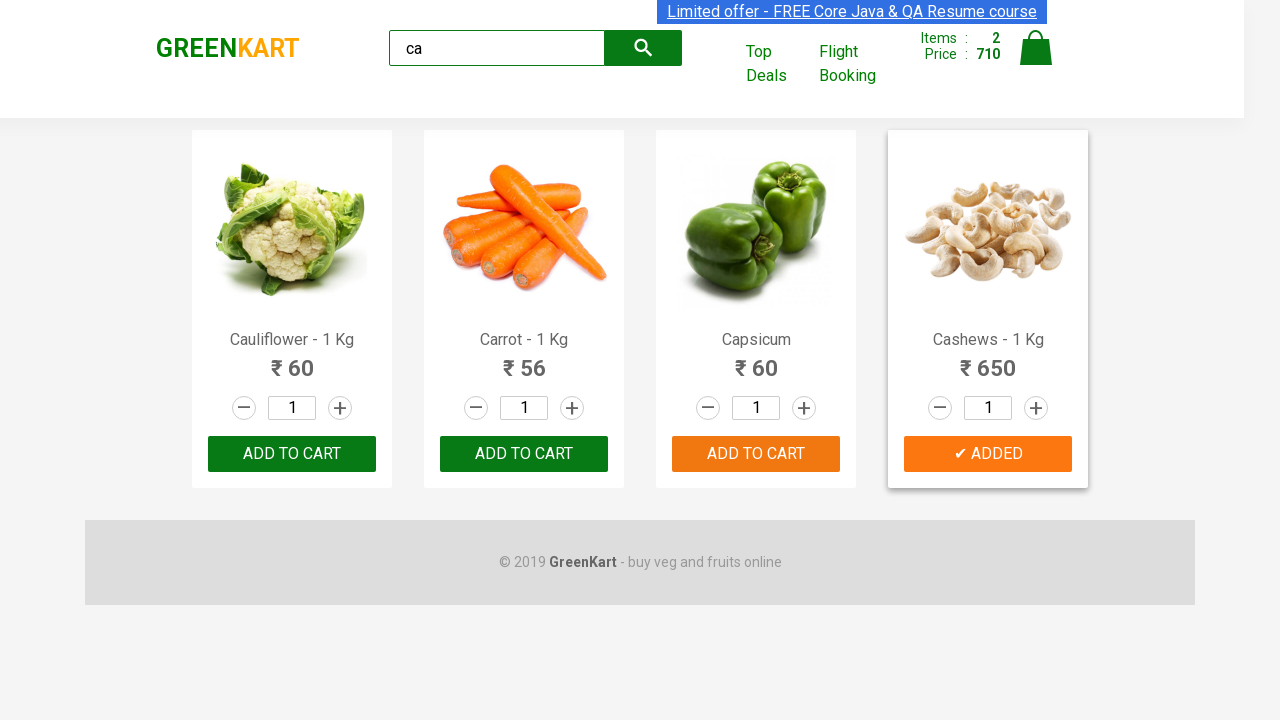